Tests checkbox functionality on a practice website by clicking various checkboxes including basic checkbox, notification checkbox, language selection checkboxes, and a toggle switch.

Starting URL: https://www.leafground.com/checkbox.xhtml

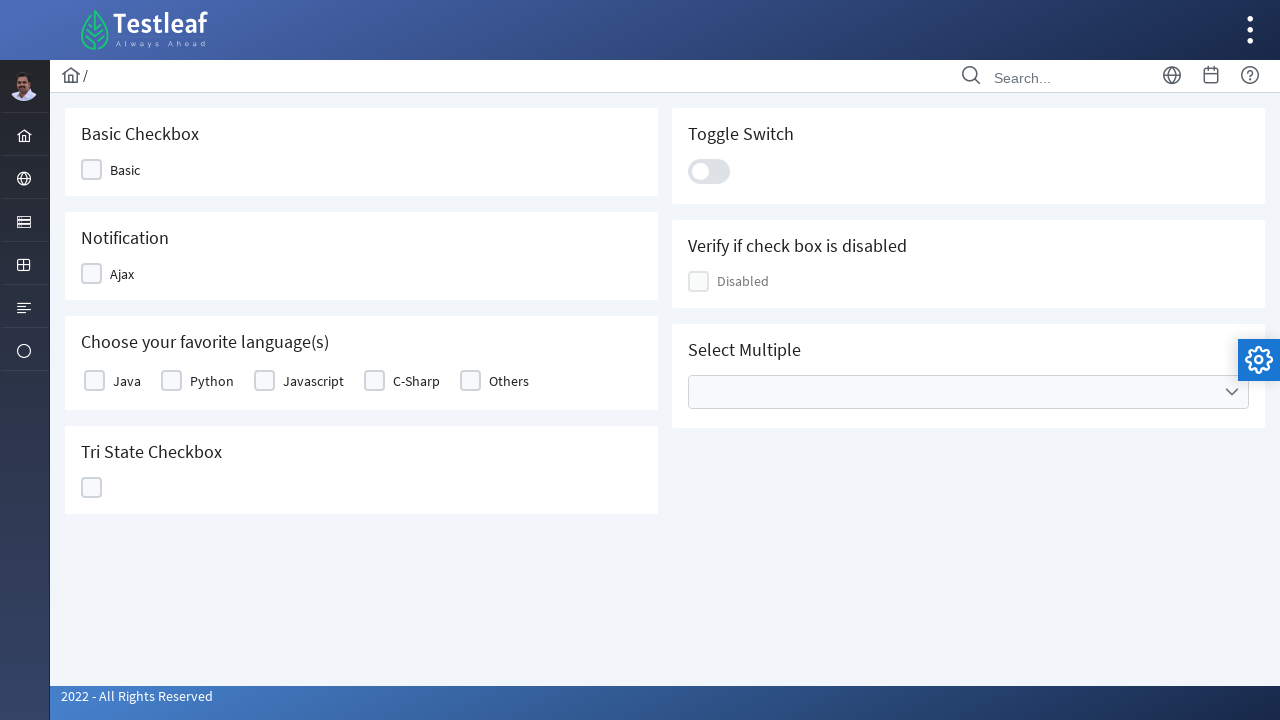

Clicked basic checkbox at (92, 170) on xpath=/html/body/div[1]/div[5]/div[2]/form/div/div[1]/div[1]/div/div/div/div[2]
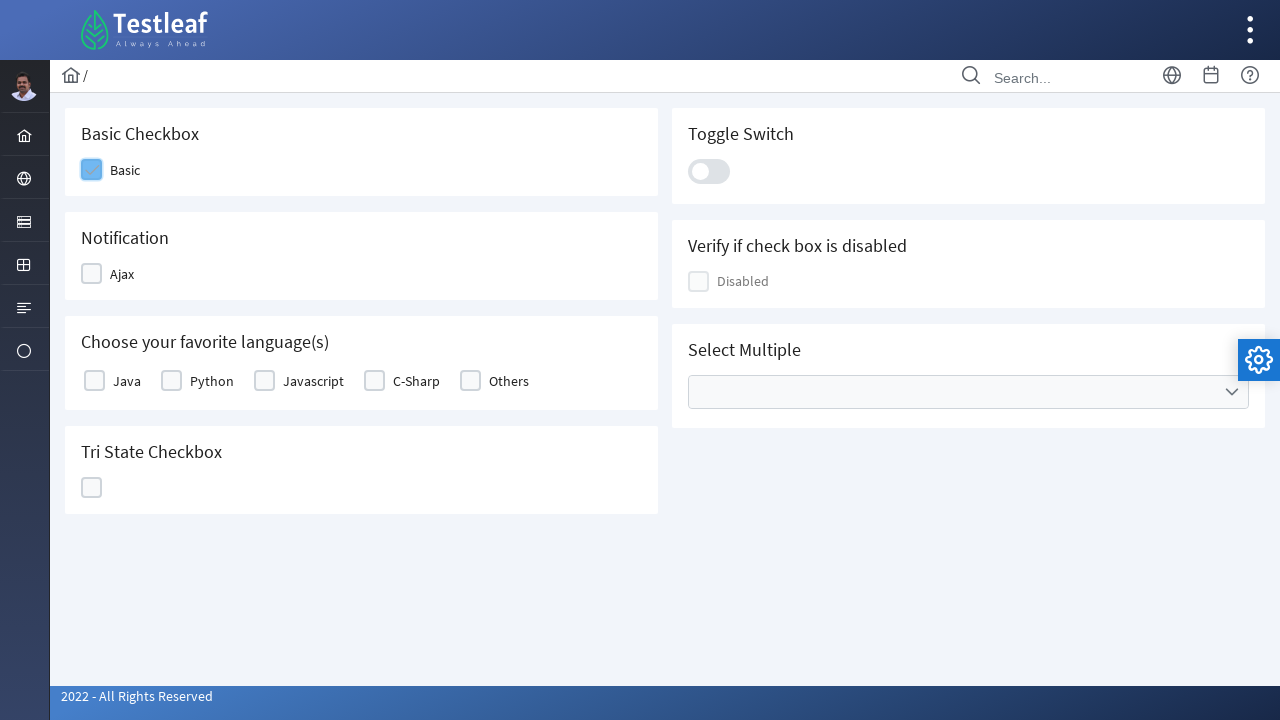

Clicked notification checkbox at (92, 274) on xpath=/html/body/div[1]/div[5]/div[2]/form/div/div[1]/div[2]/div/div/div/div[2]
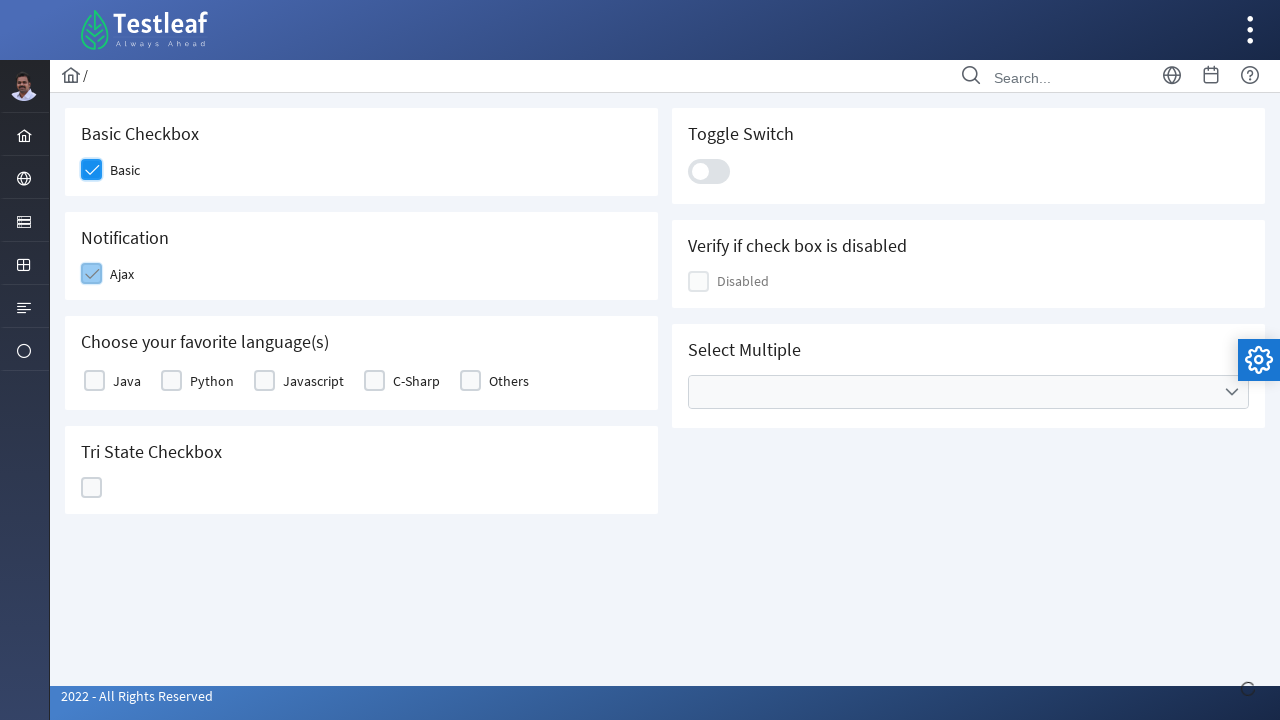

Clicked first language checkbox at (94, 381) on xpath=/html/body/div[1]/div[5]/div[2]/form/div/div[1]/div[3]/div/div/table/tbody
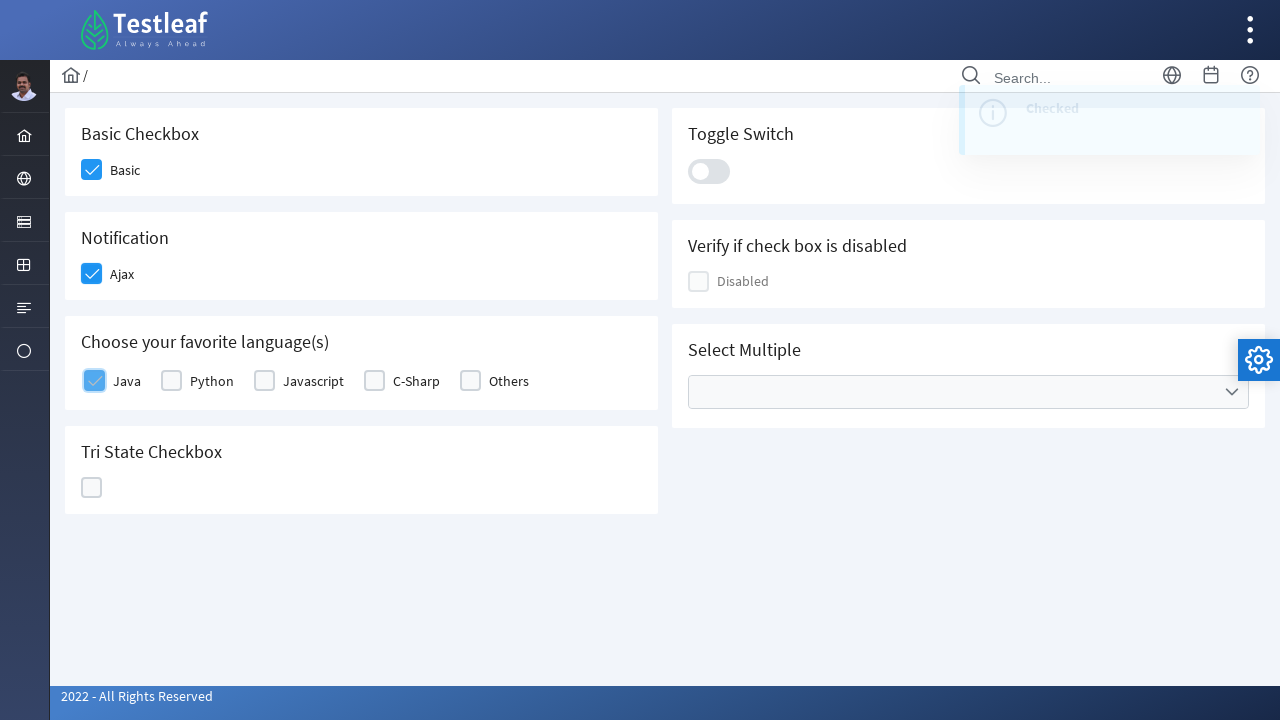

Clicked second language checkbox at (172, 381) on xpath=/html/body/div[1]/div[5]/div[2]/form/div/div[1]/div[3]/div/div/table/tbody
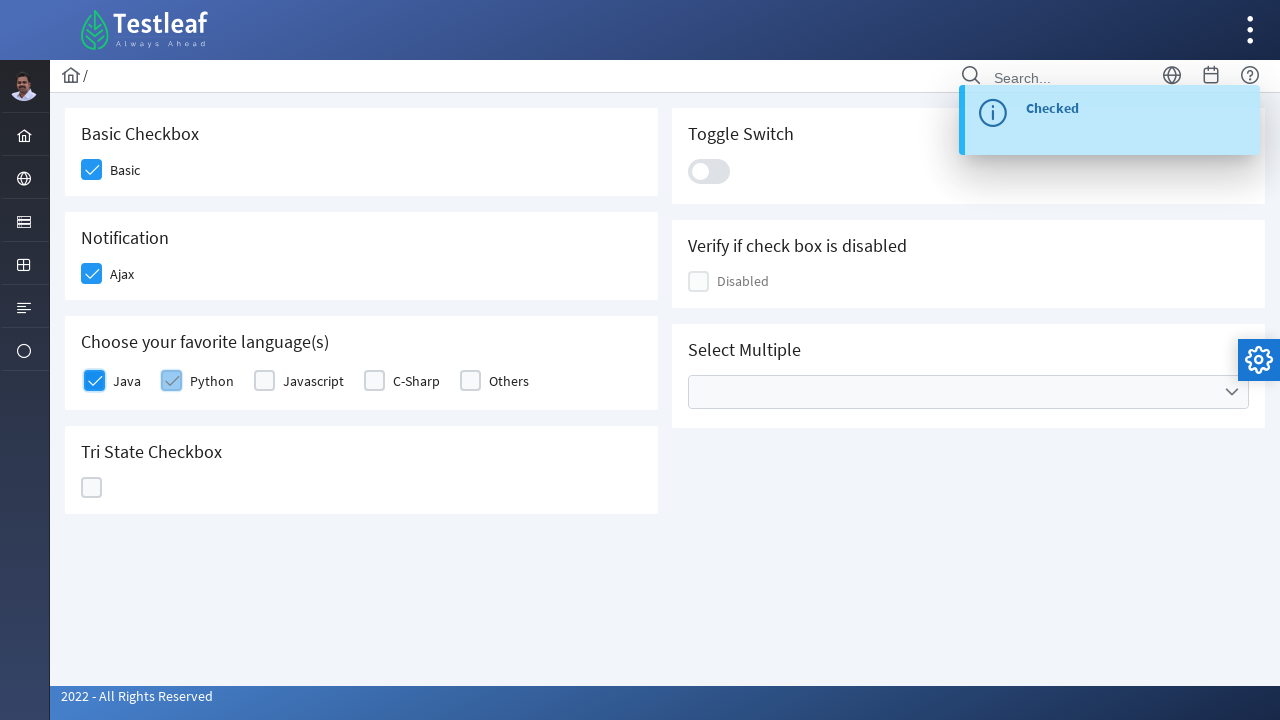

Clicked third language checkbox at (470, 381) on xpath=/html/body/div[1]/div[5]/div[2]/form/div/div[1]/div[3]/div/div/table/tbody
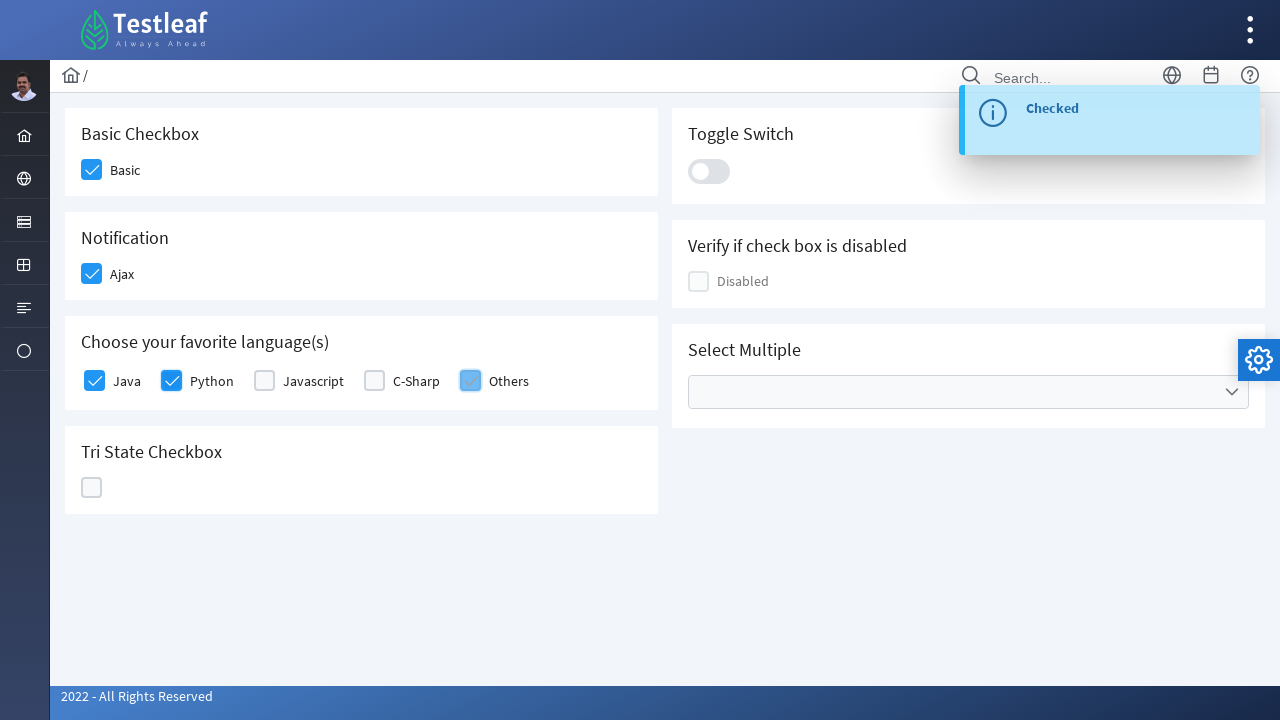

Clicked toggle switch at (709, 171) on xpath=/html/body/div[1]/div[5]/div[2]/form/div/div[2]/div[1]/div/div[2]
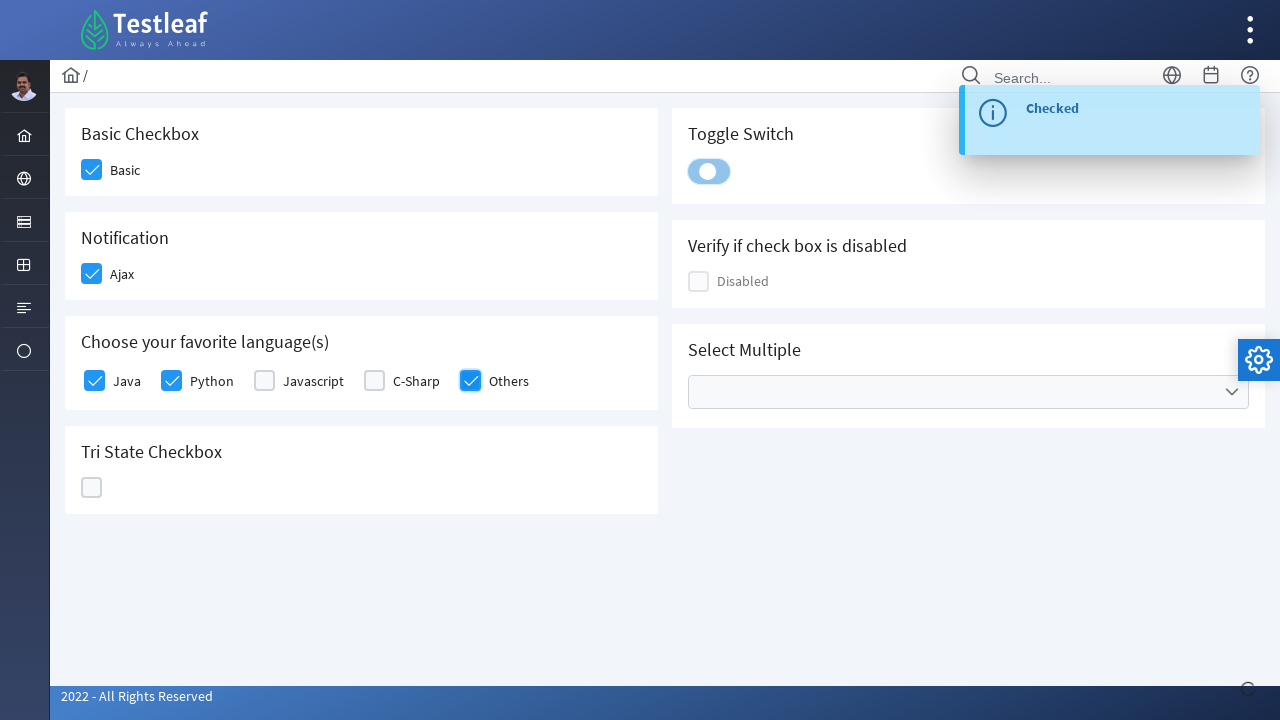

Verified checkbox element is enabled
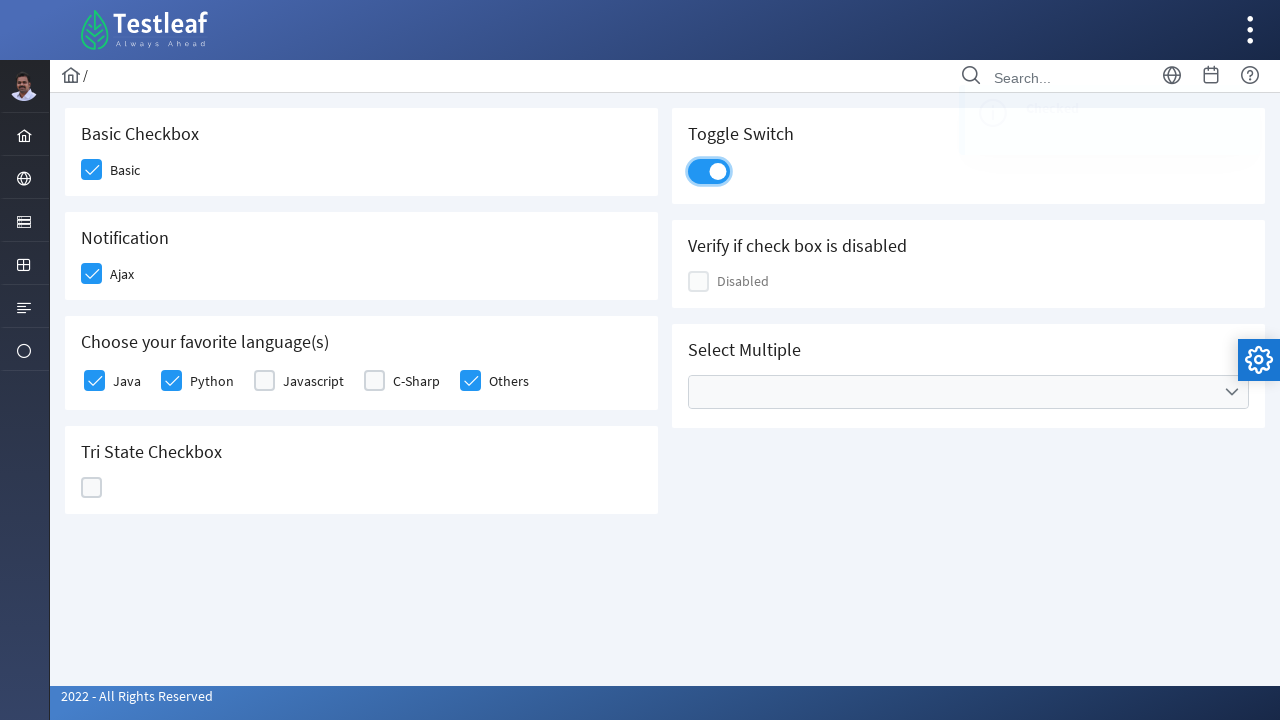

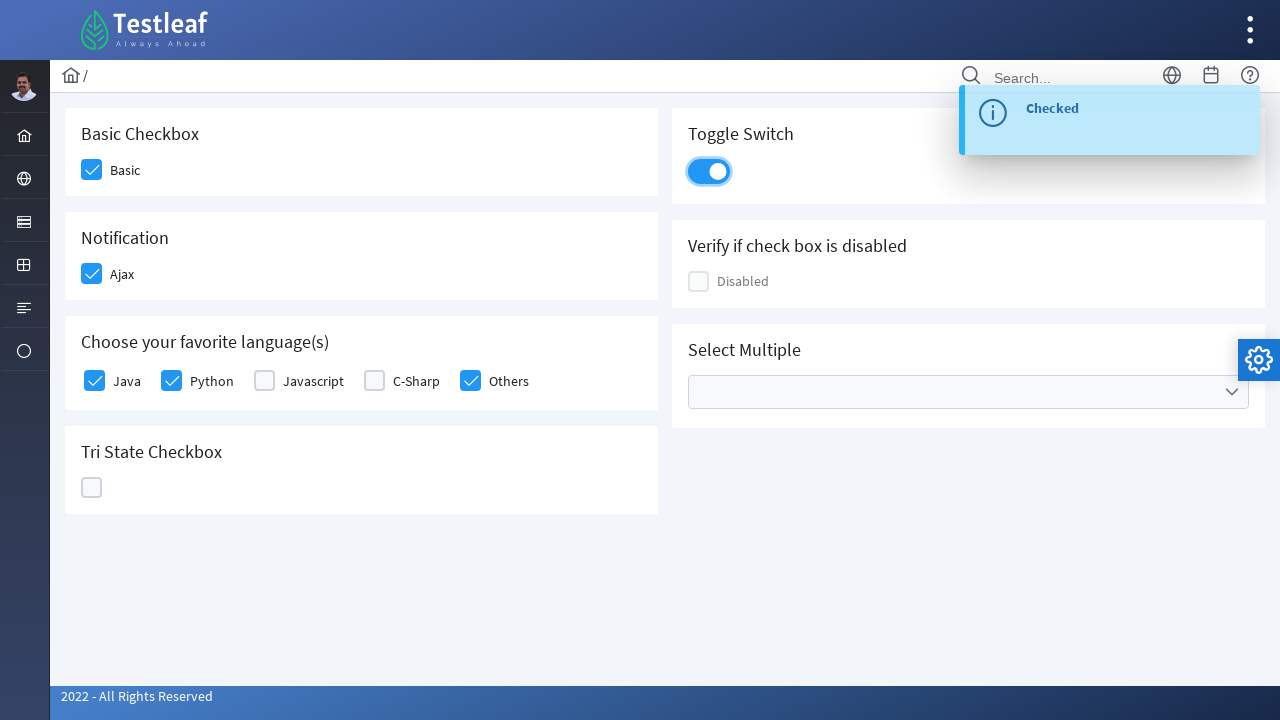